Navigates to the Ocean Academy website homepage

Starting URL: https://oceanacademy.in/

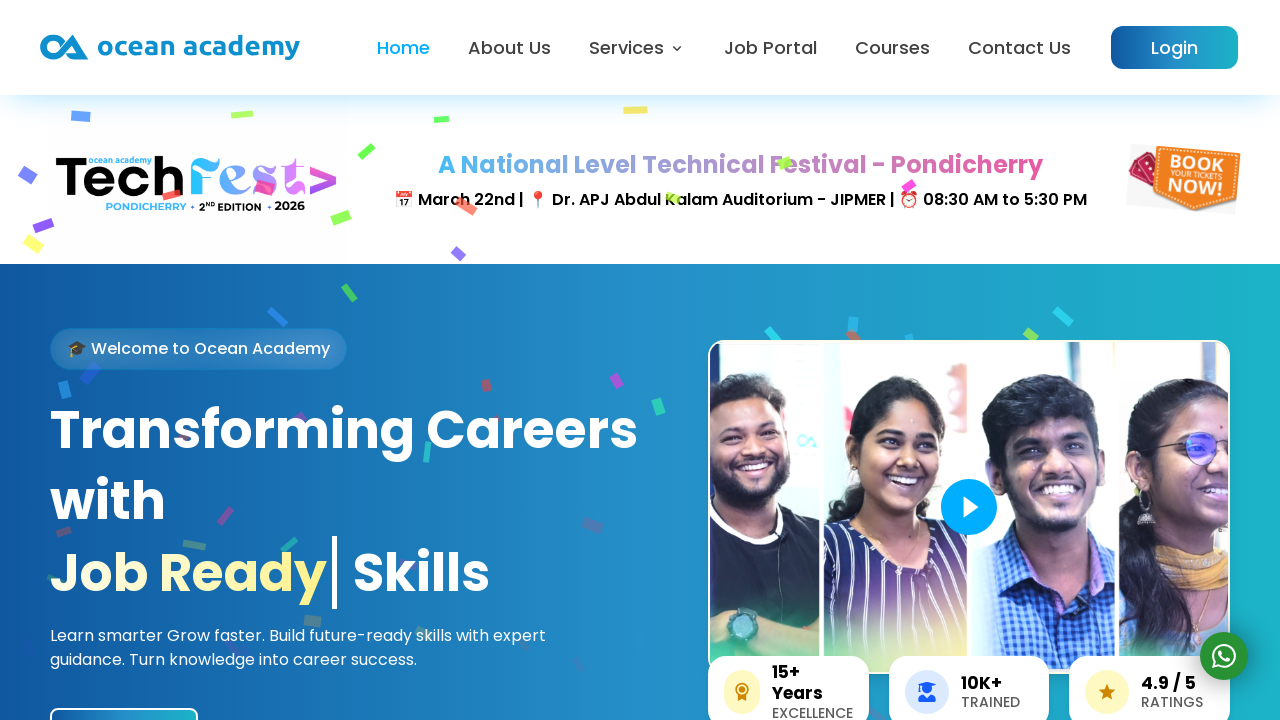

Navigated to Ocean Academy website homepage at https://oceanacademy.in/
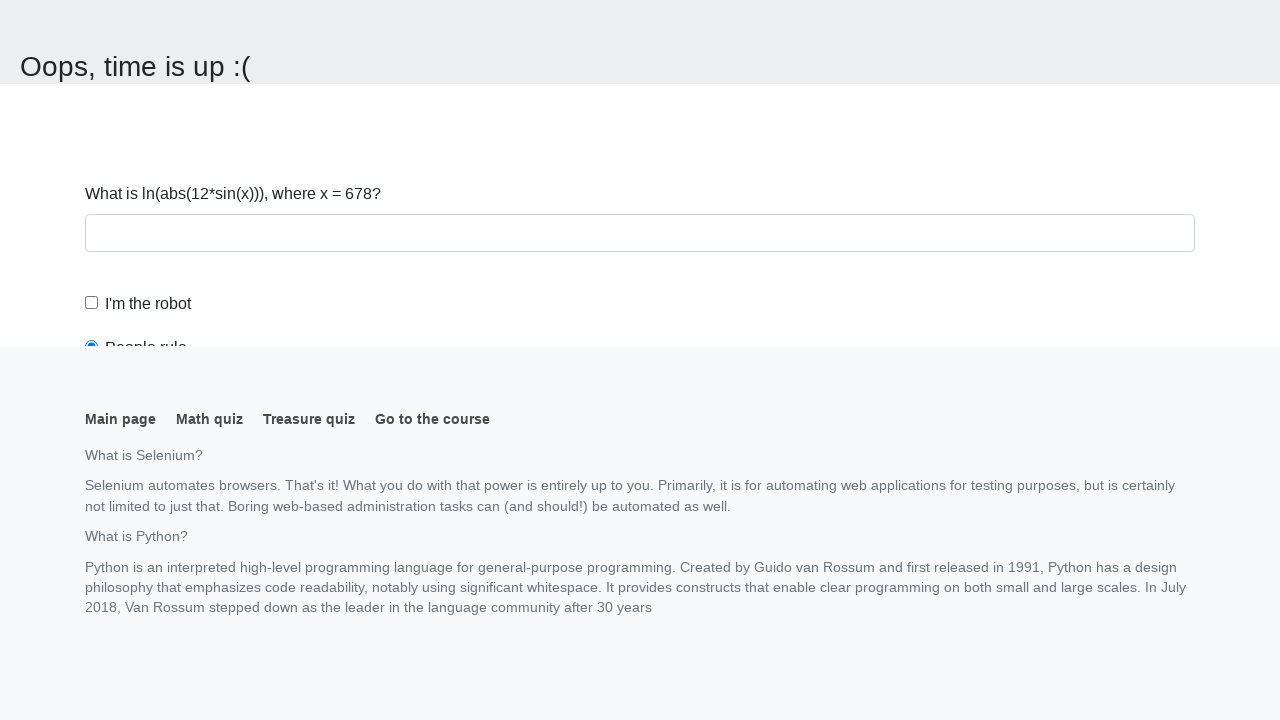

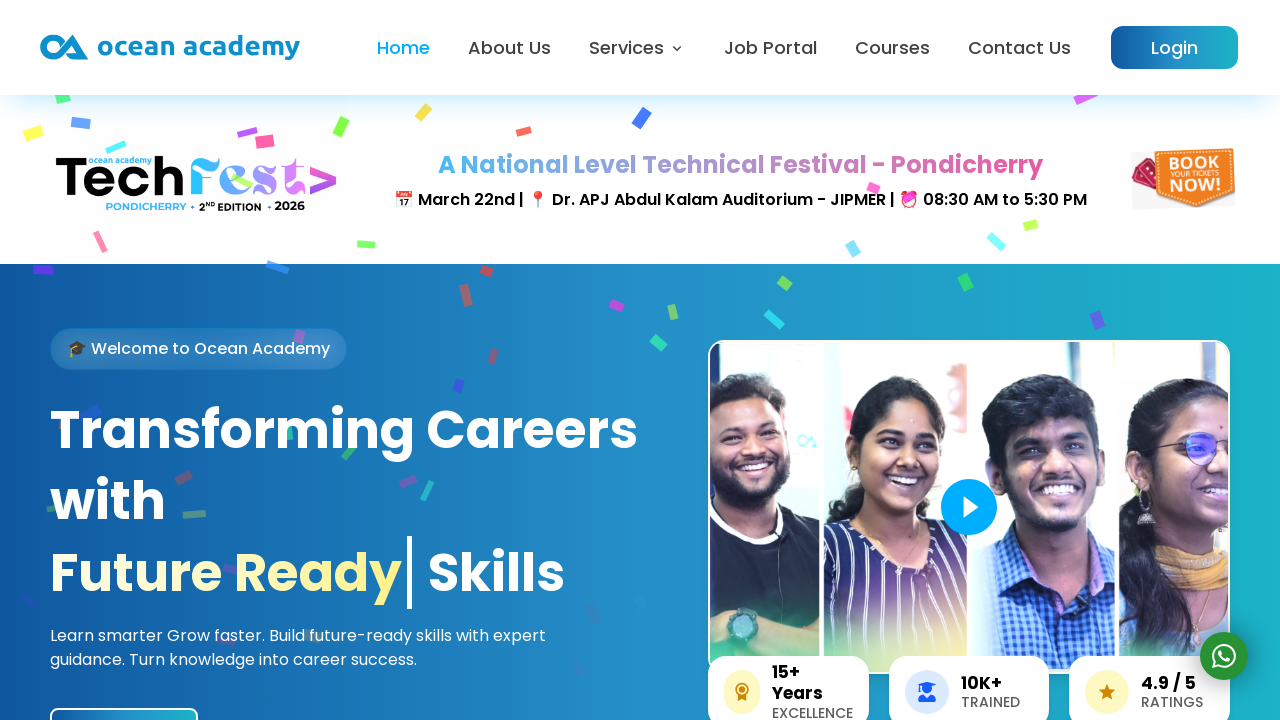